Tests dropdown/select menu functionality by selecting options using different methods (by index, by value, by visible text) on both a single-select dropdown and a multi-select dropdown.

Starting URL: https://demoqa.com/select-menu

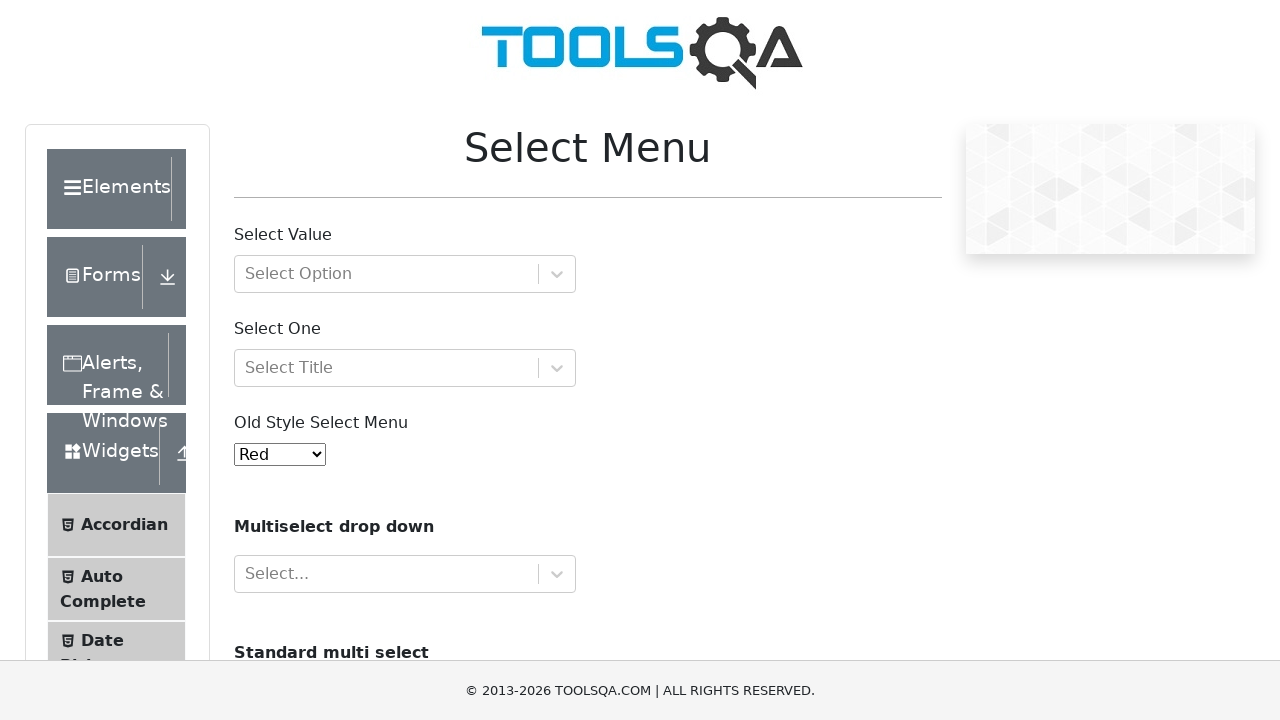

Selected option at index 5 (Purple) from old-style select menu on #oldSelectMenu
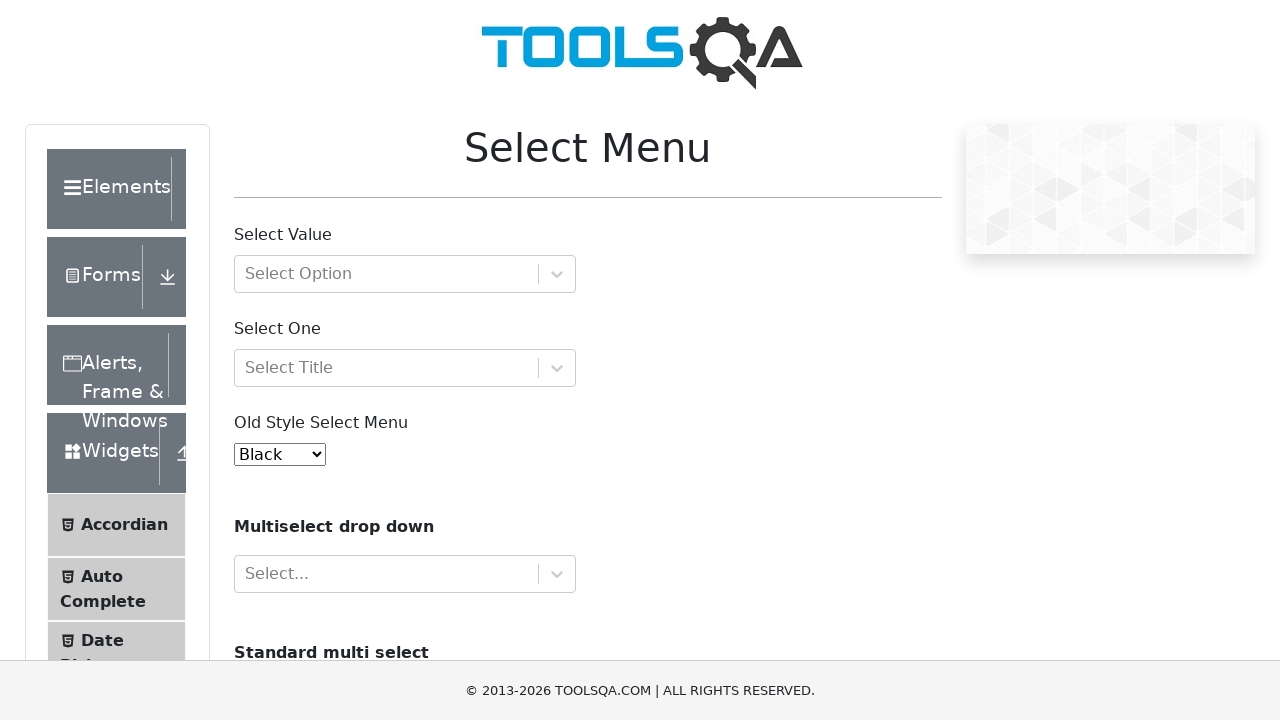

Waited 1000ms for selection to register
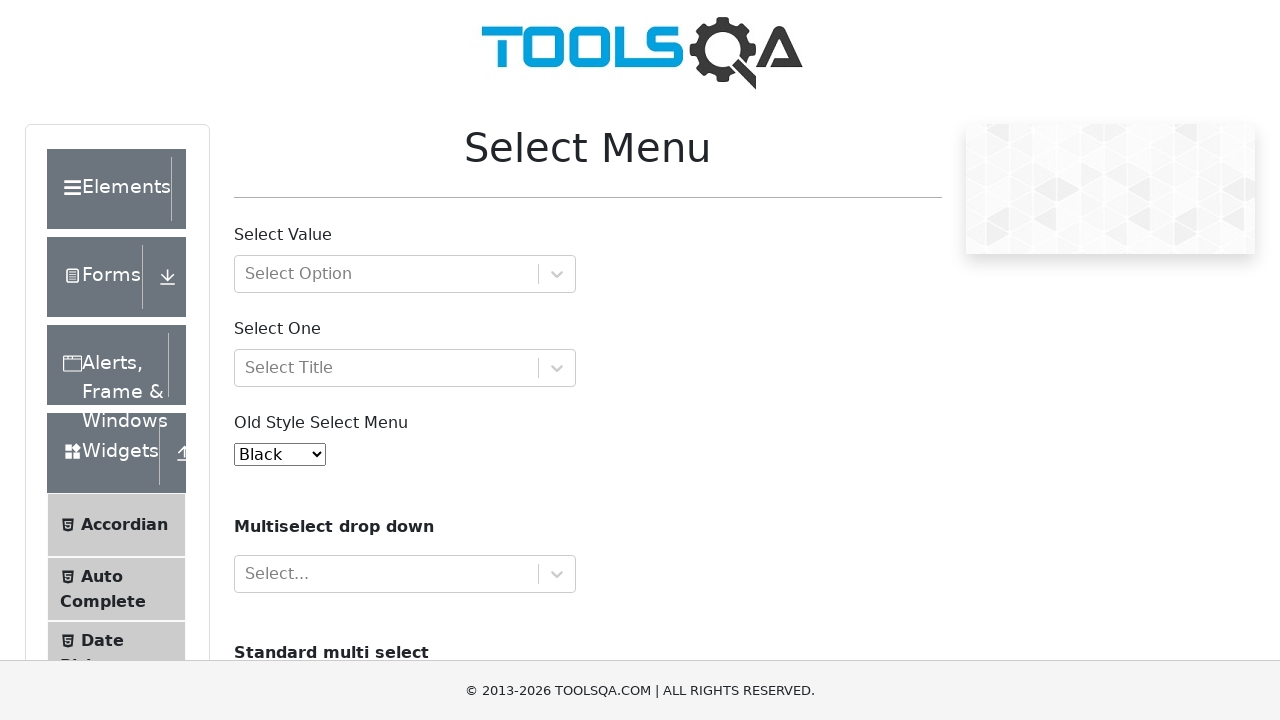

Selected option with value '2' (White) from old-style select menu on #oldSelectMenu
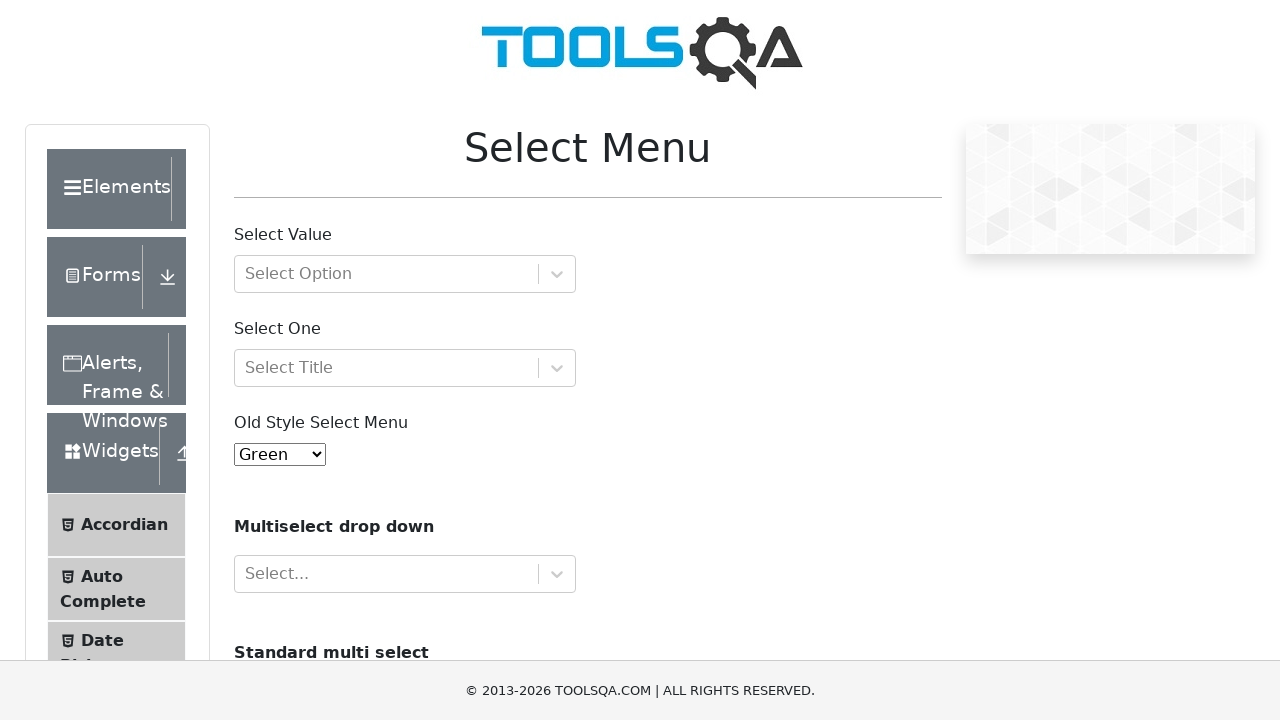

Waited 1000ms for selection to register
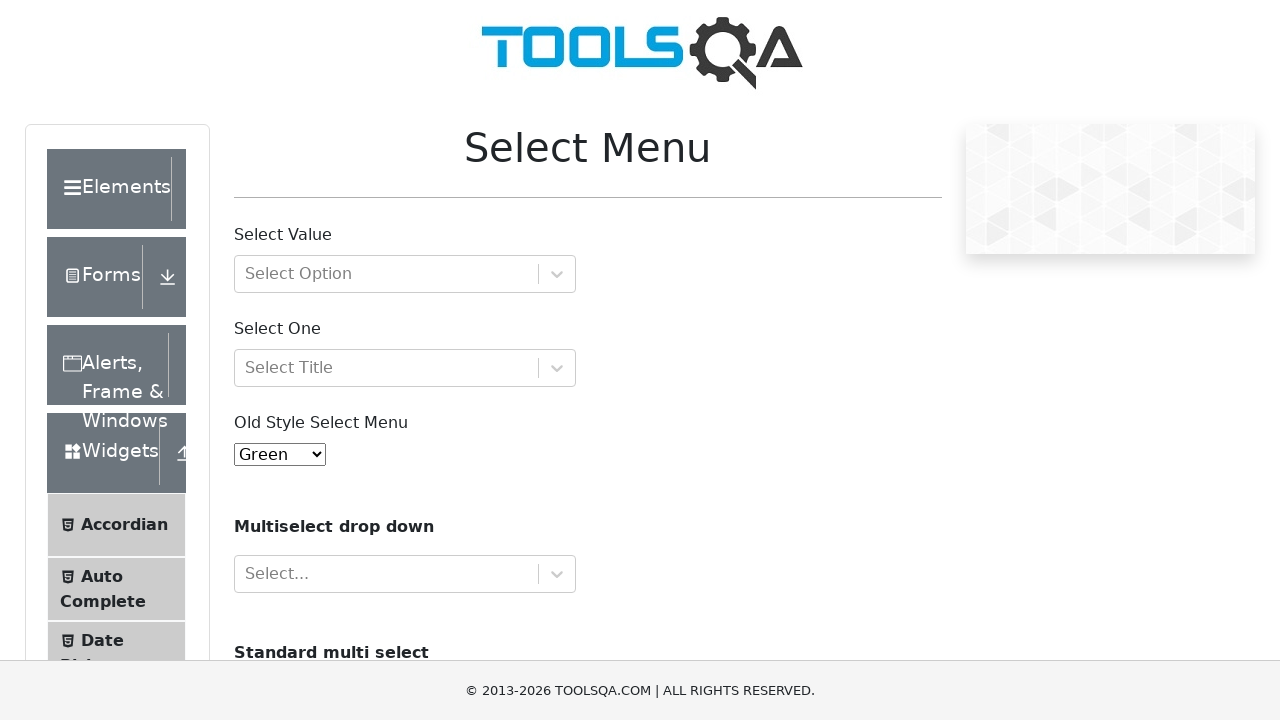

Selected option with visible text 'Blue' from old-style select menu on #oldSelectMenu
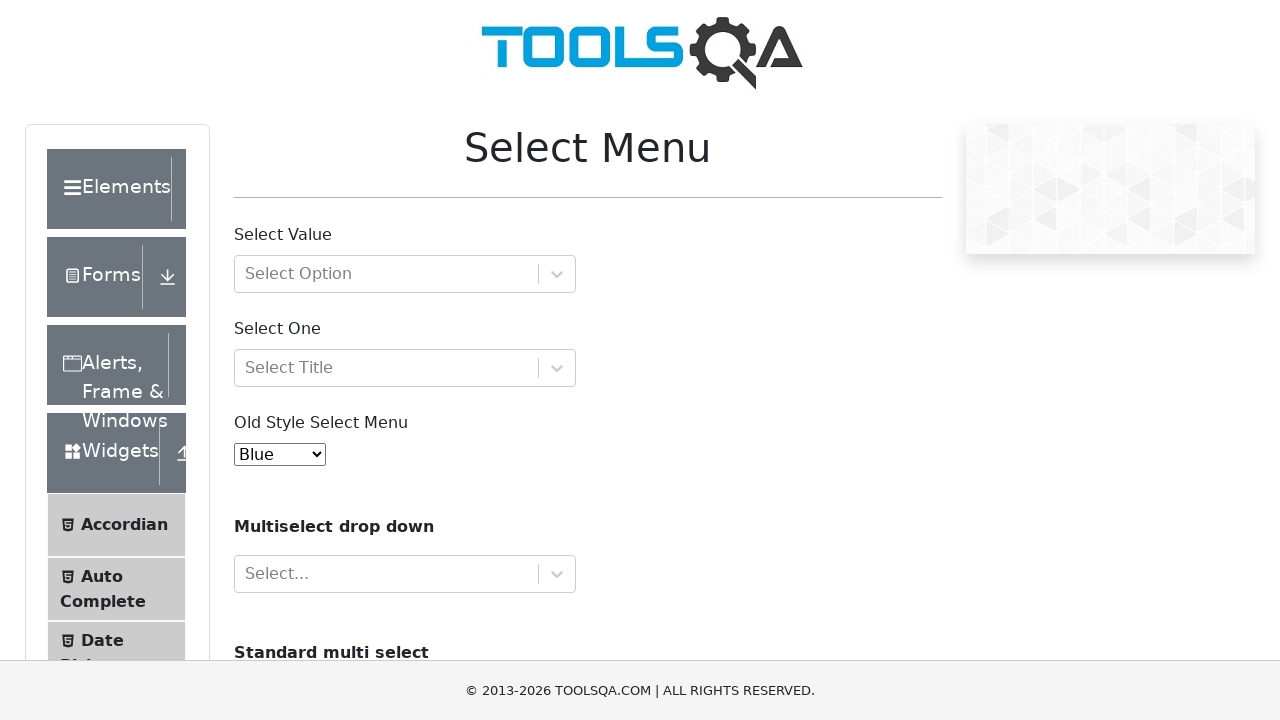

Waited 1000ms for selection to register
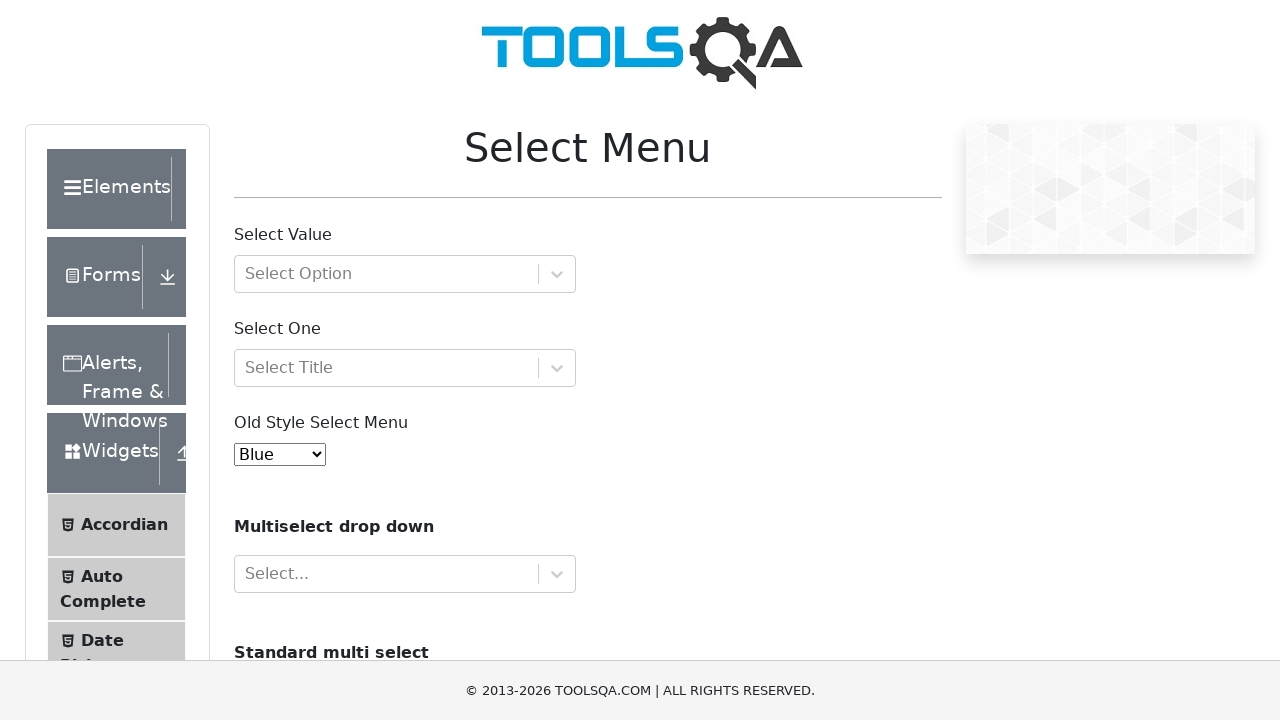

Selected multiple options (volvo, saab, opel) from cars multi-select dropdown on select[name='cars']
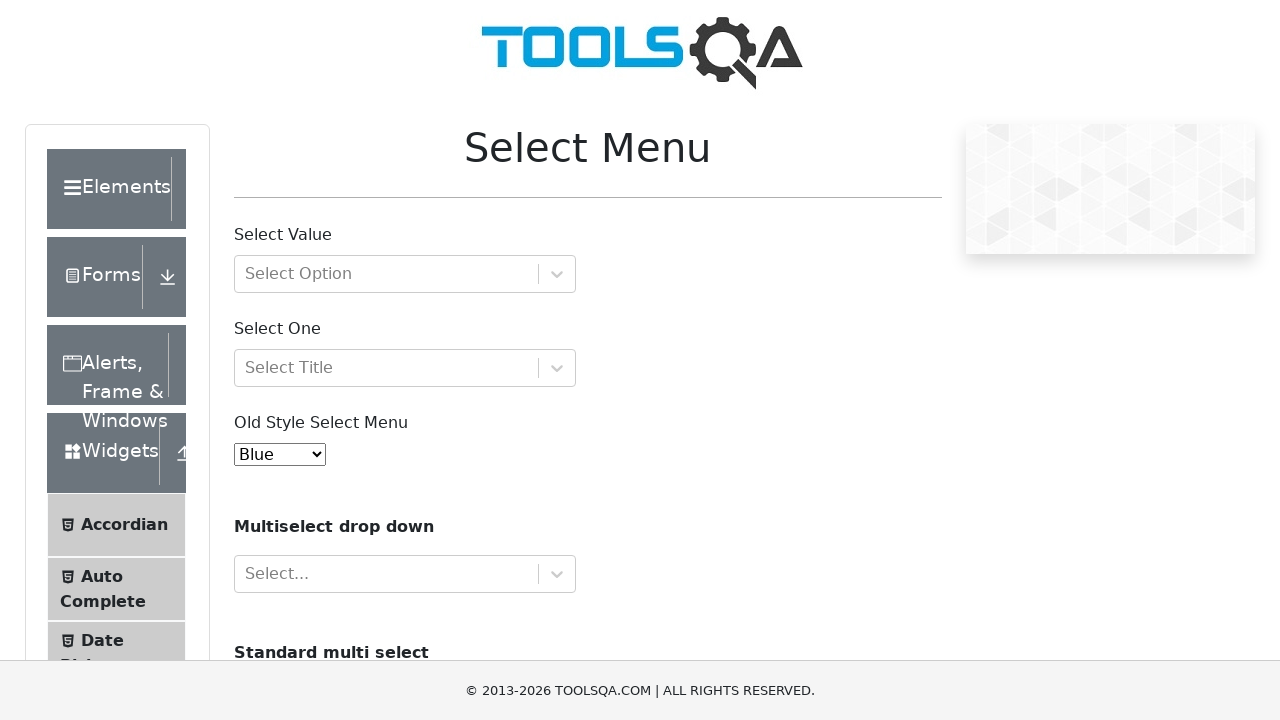

Verified cars select element is visible on page
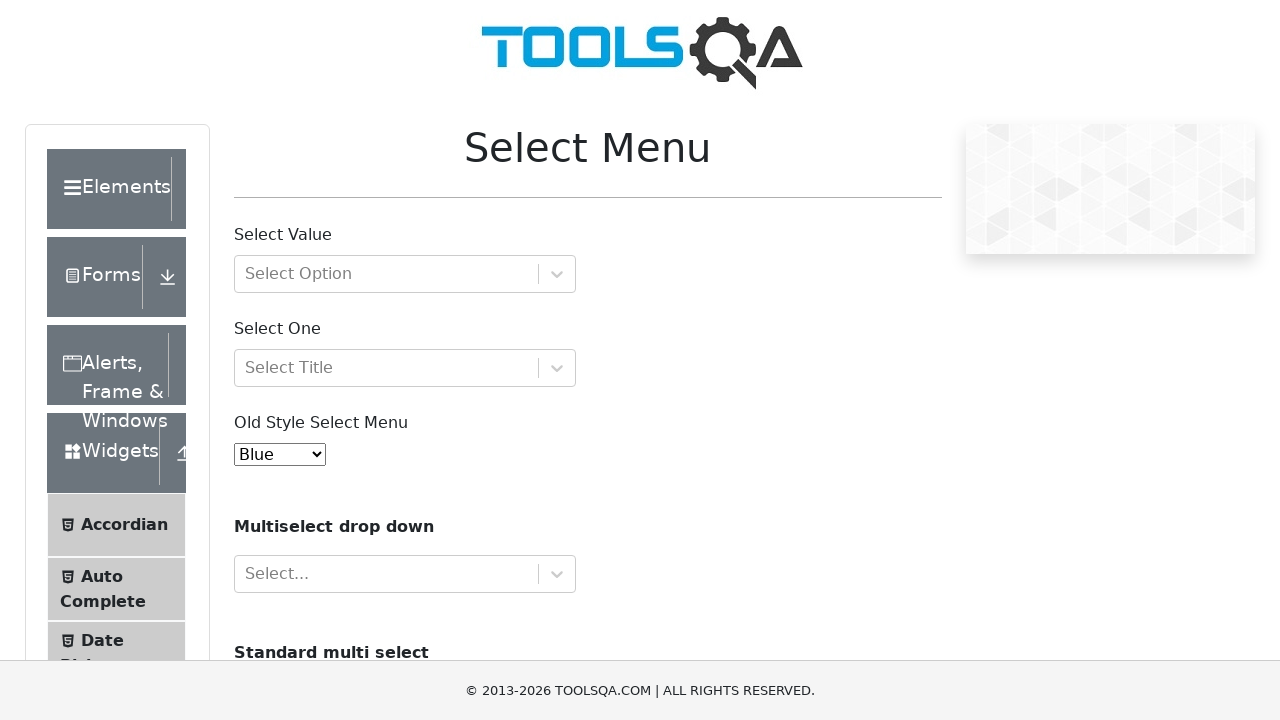

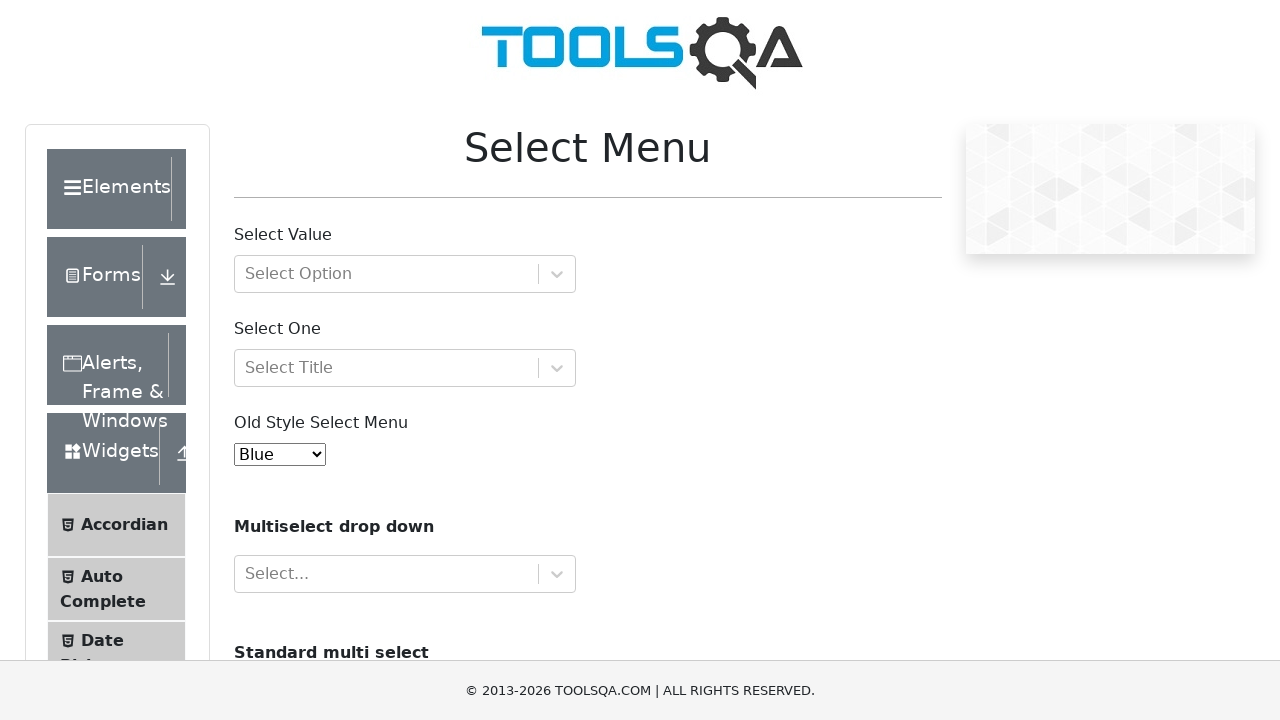